Tests clicking a link that opens in a new tab and switching to the newly opened tab

Starting URL: https://demoqa.com/links

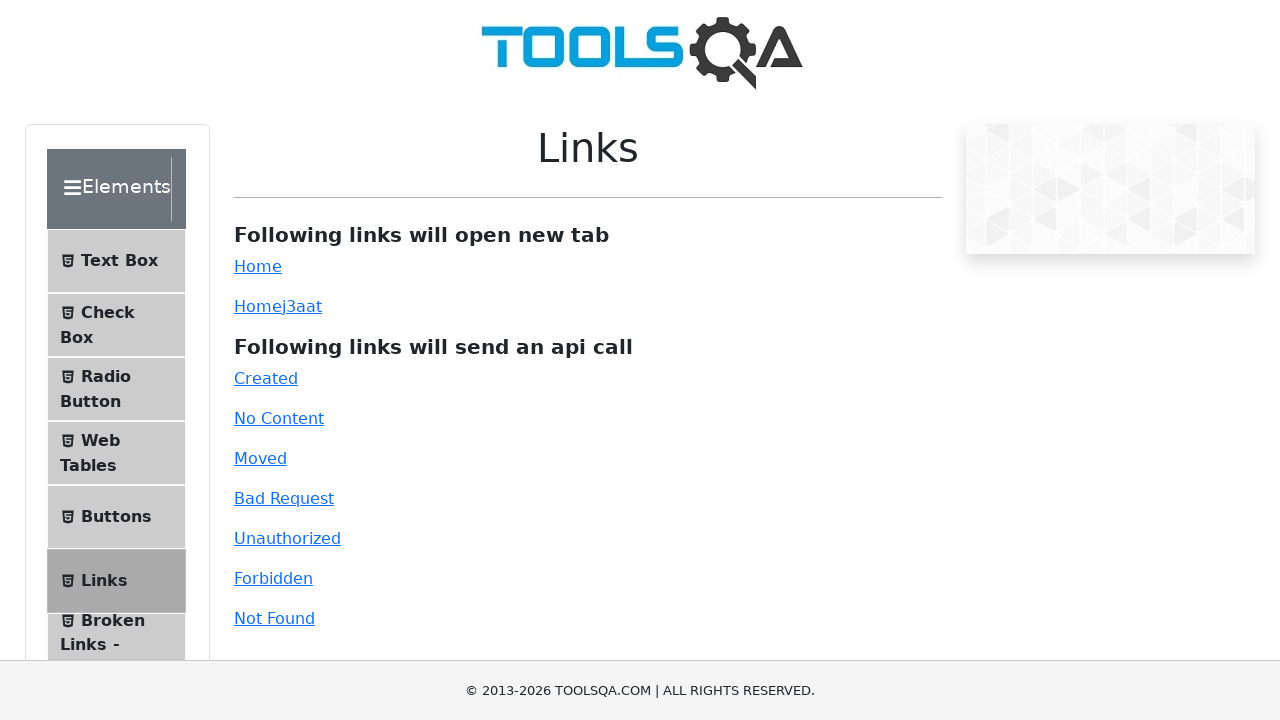

Waited for home link selector to load
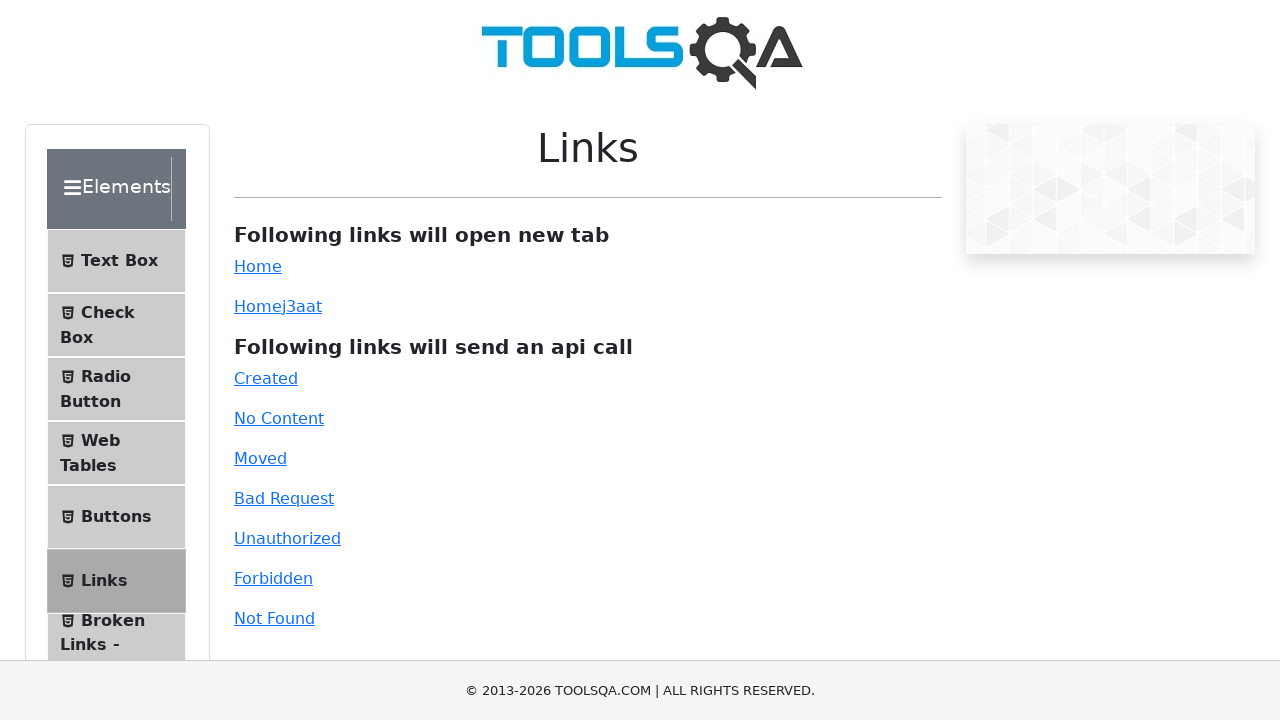

Located the home link element
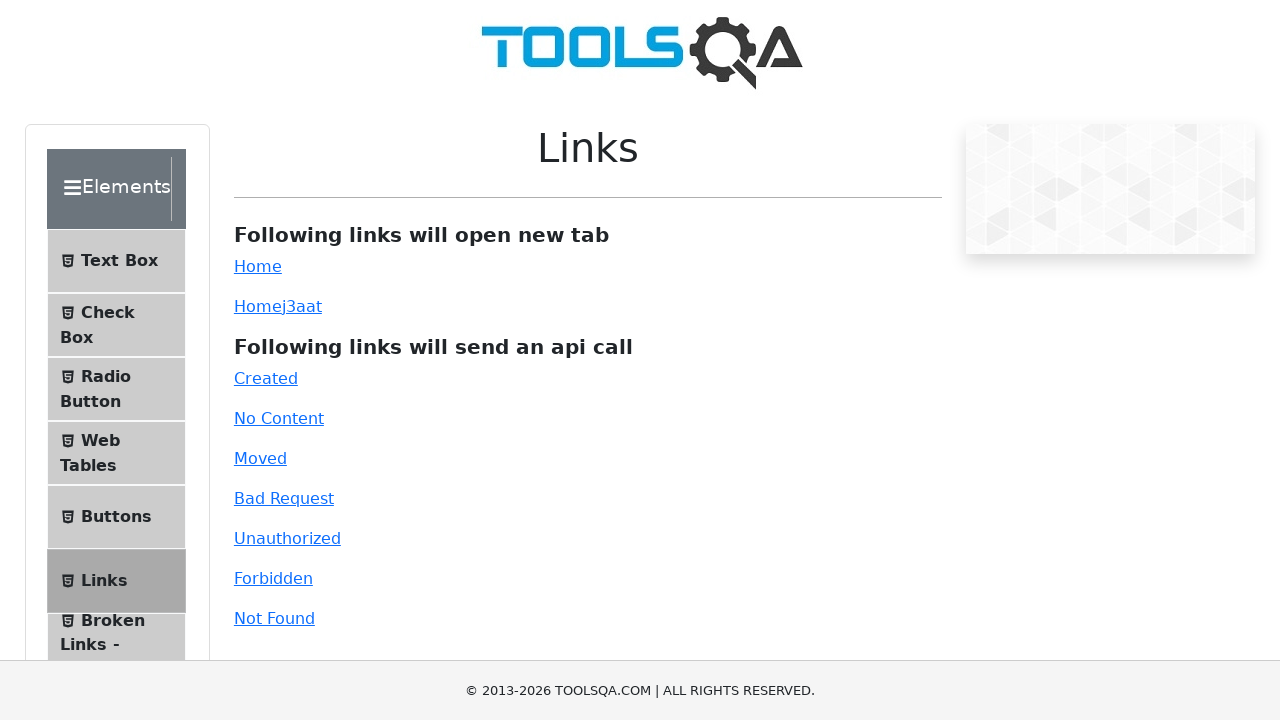

Clicked home link to open in new tab at (258, 266) on #simpleLink
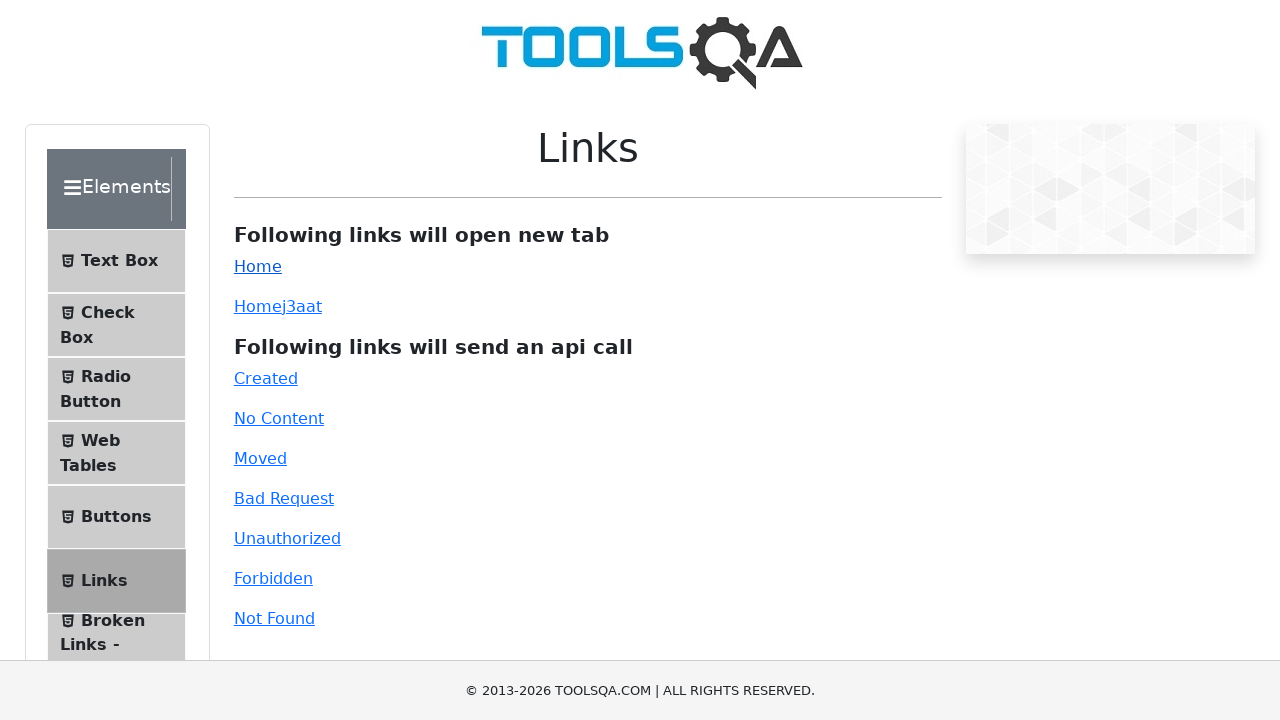

Captured new tab page object
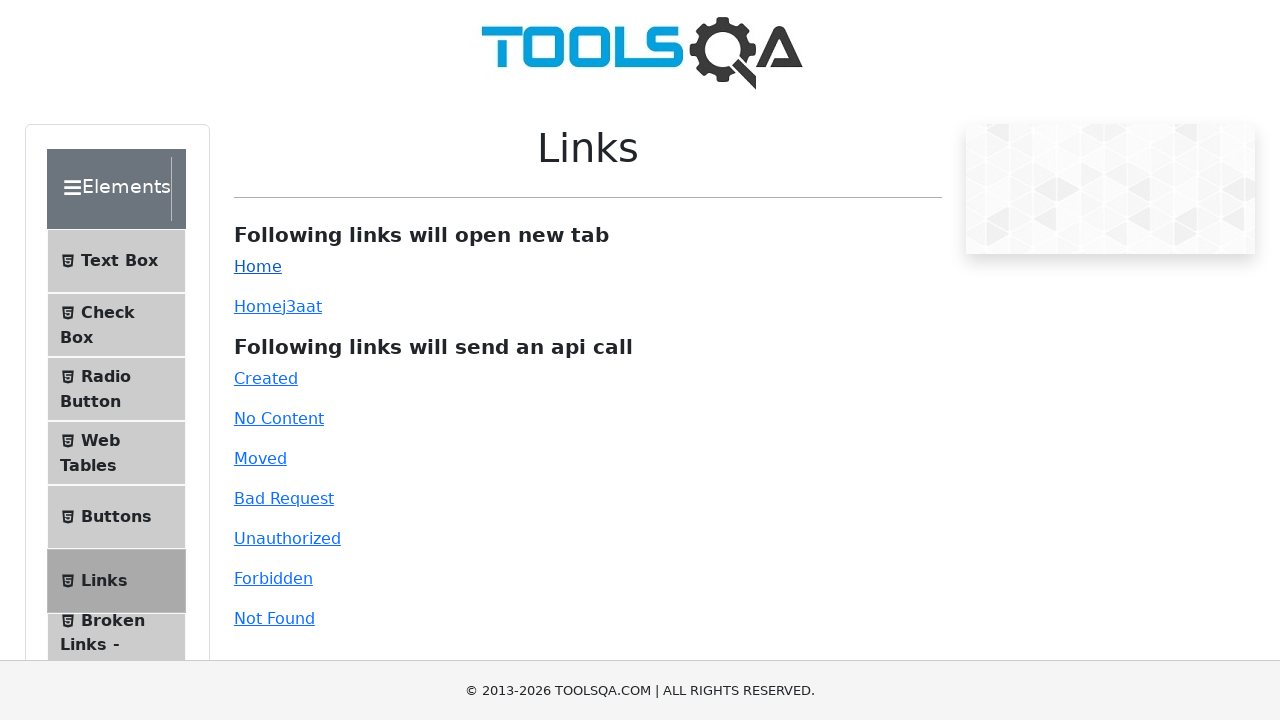

New tab page finished loading
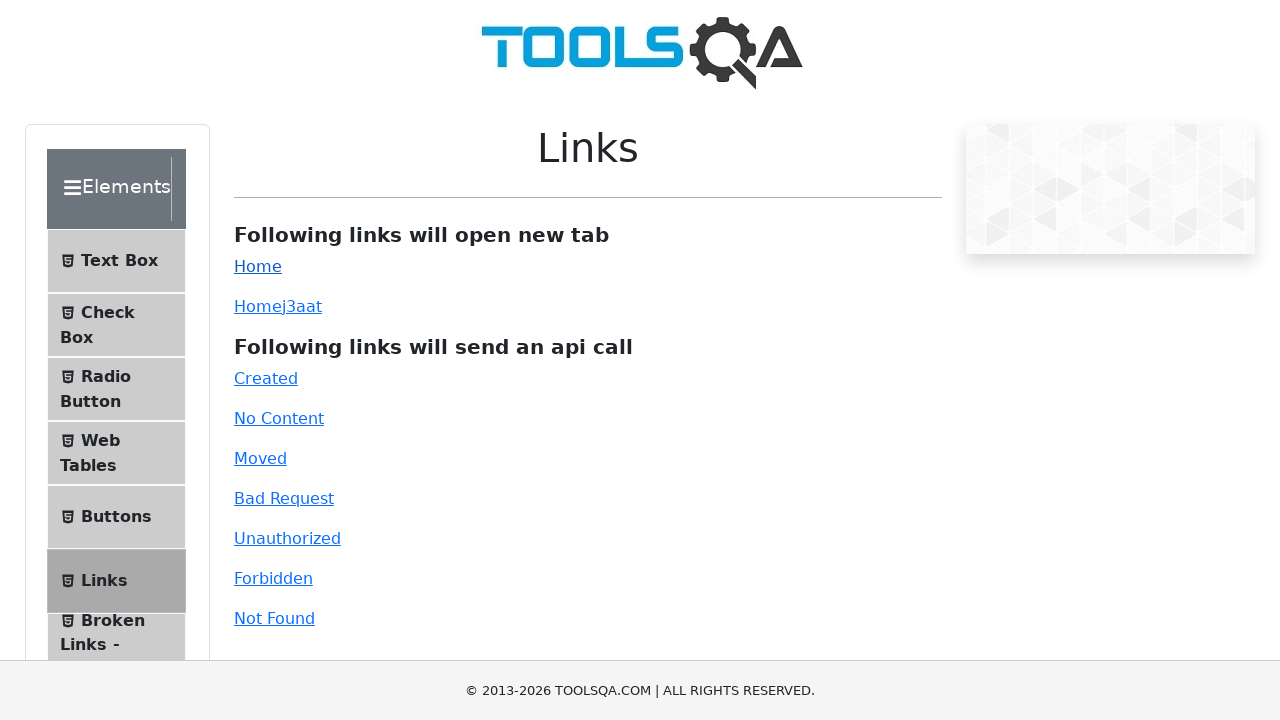

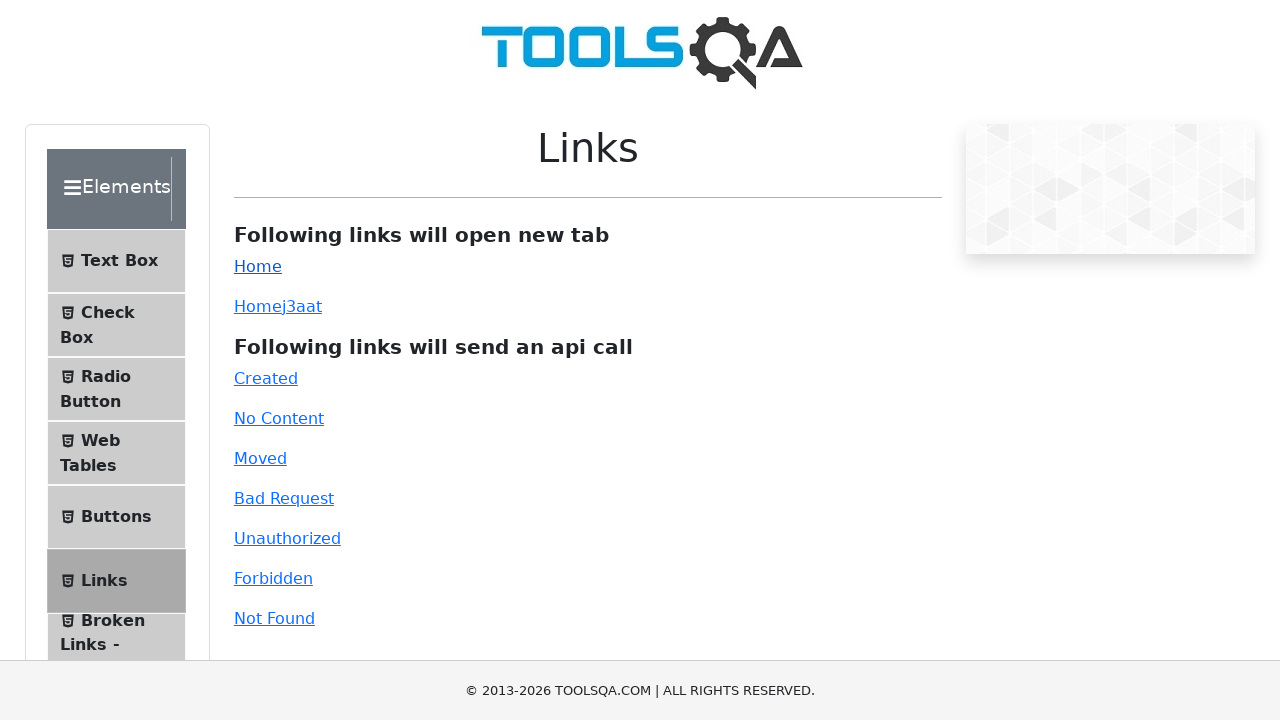